Tests registration form by filling name, email, and password fields then clicking the Register button

Starting URL: https://demoapps.qspiders.com/ui?scenario=1

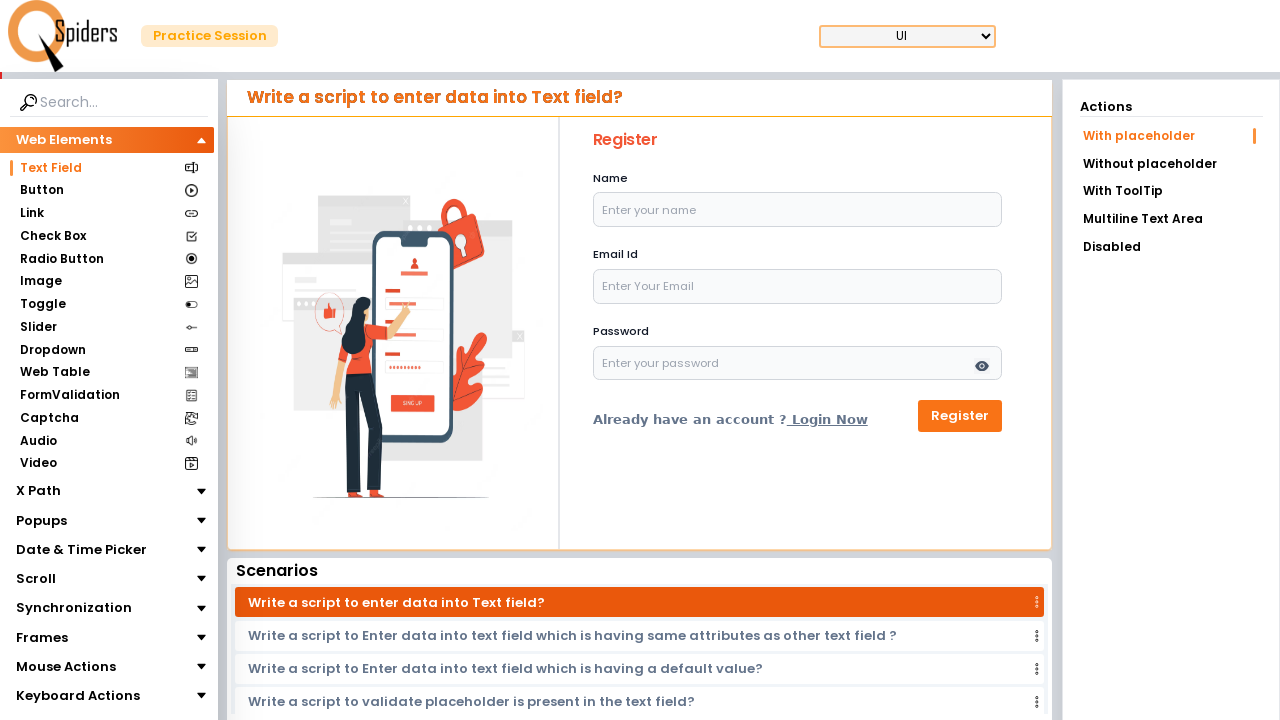

Filled name field with 'John Smith' on internal:attr=[placeholder="Enter your name"i]
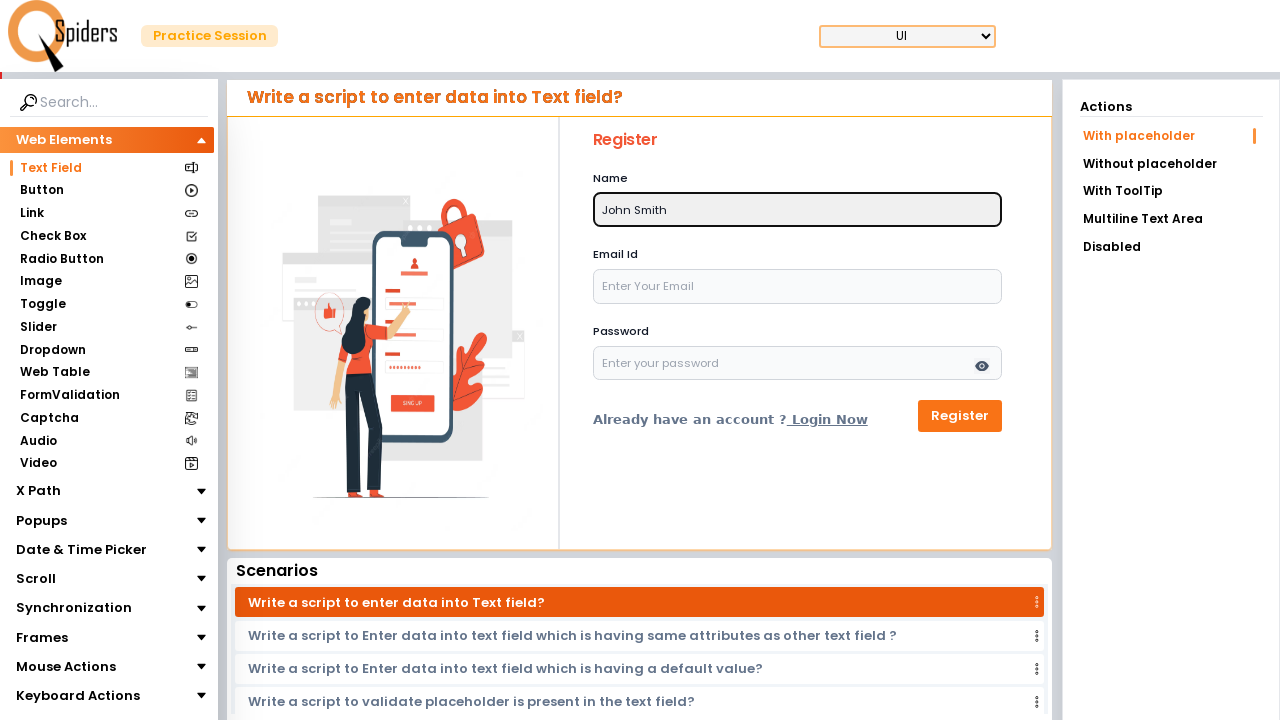

Filled email field with 'johnsmith2024@gmail.com' on internal:attr=[placeholder="Enter Your Email"i]
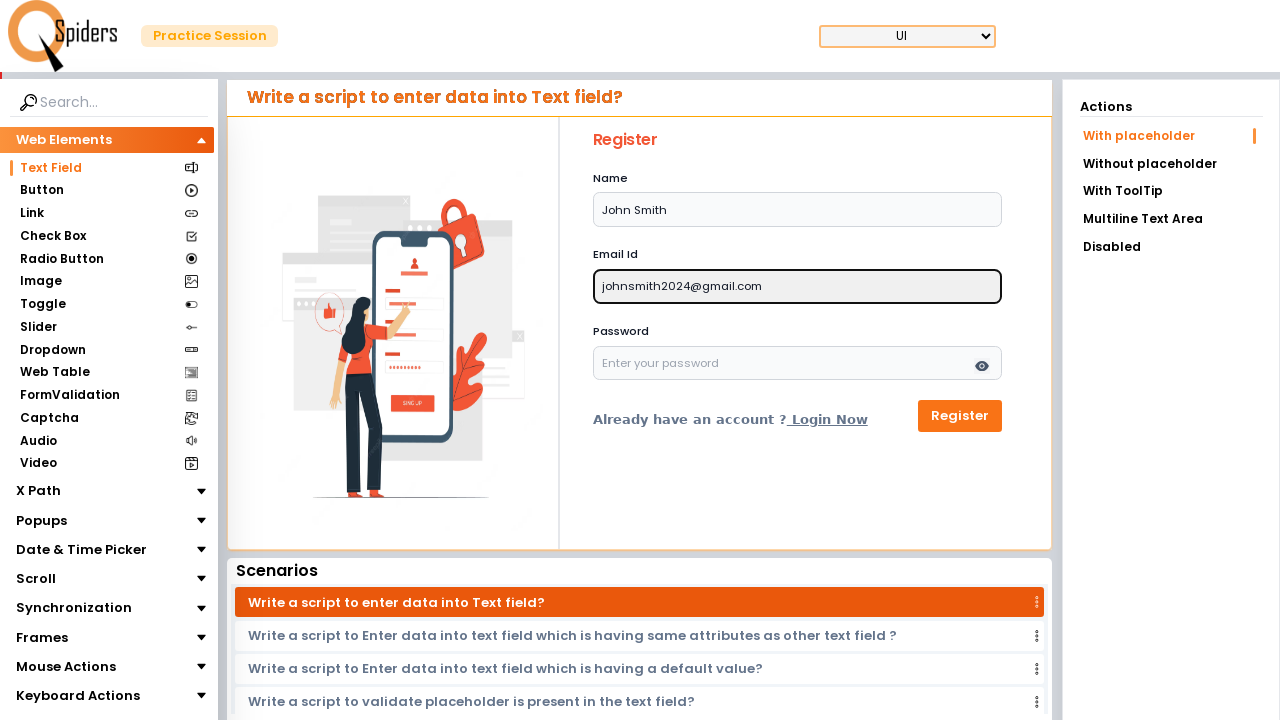

Filled password field with 'SecurePass789' on internal:attr=[placeholder="Enter your password"i]
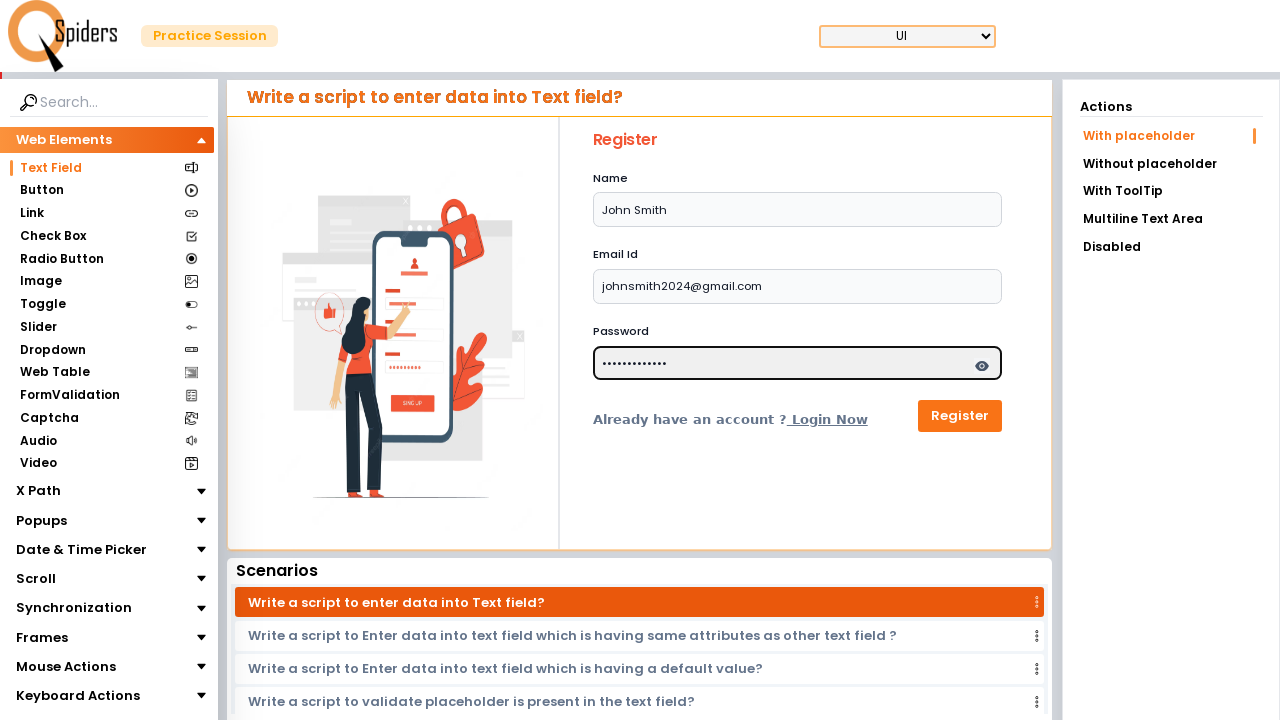

Clicked Register button to submit registration form at (960, 416) on internal:role=button[name="Register"i]
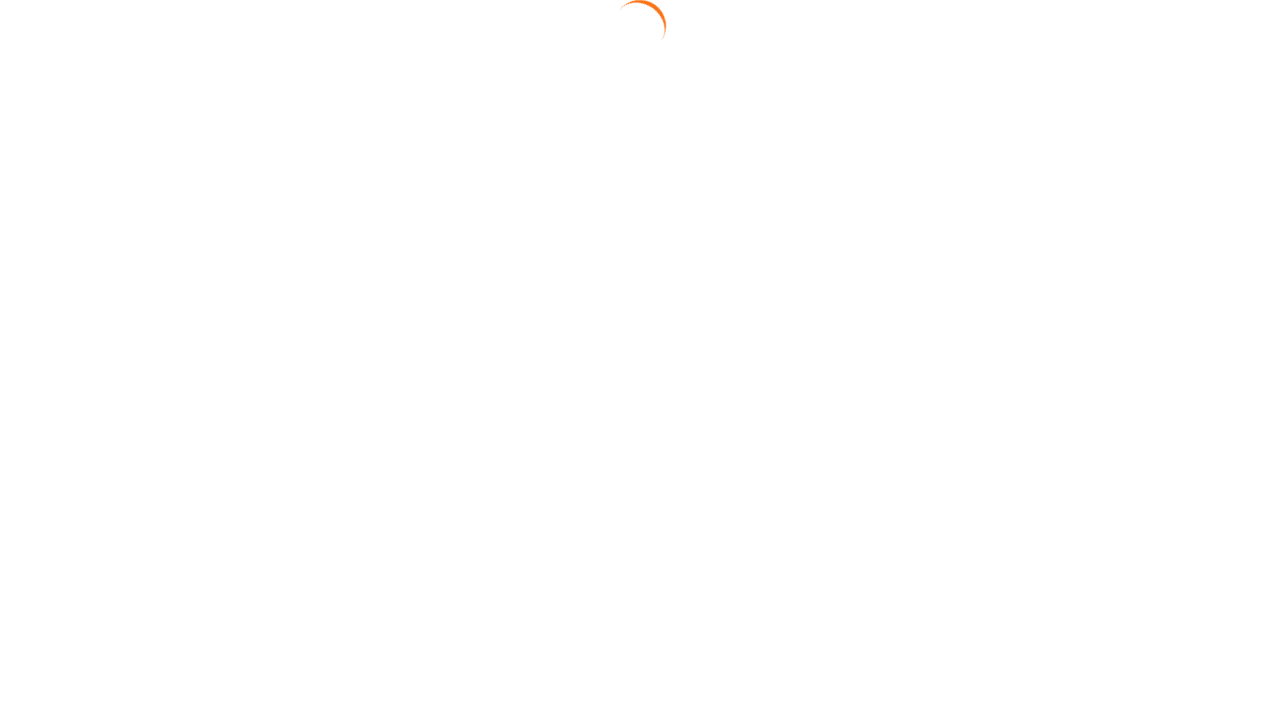

Waited 2 seconds for registration to process
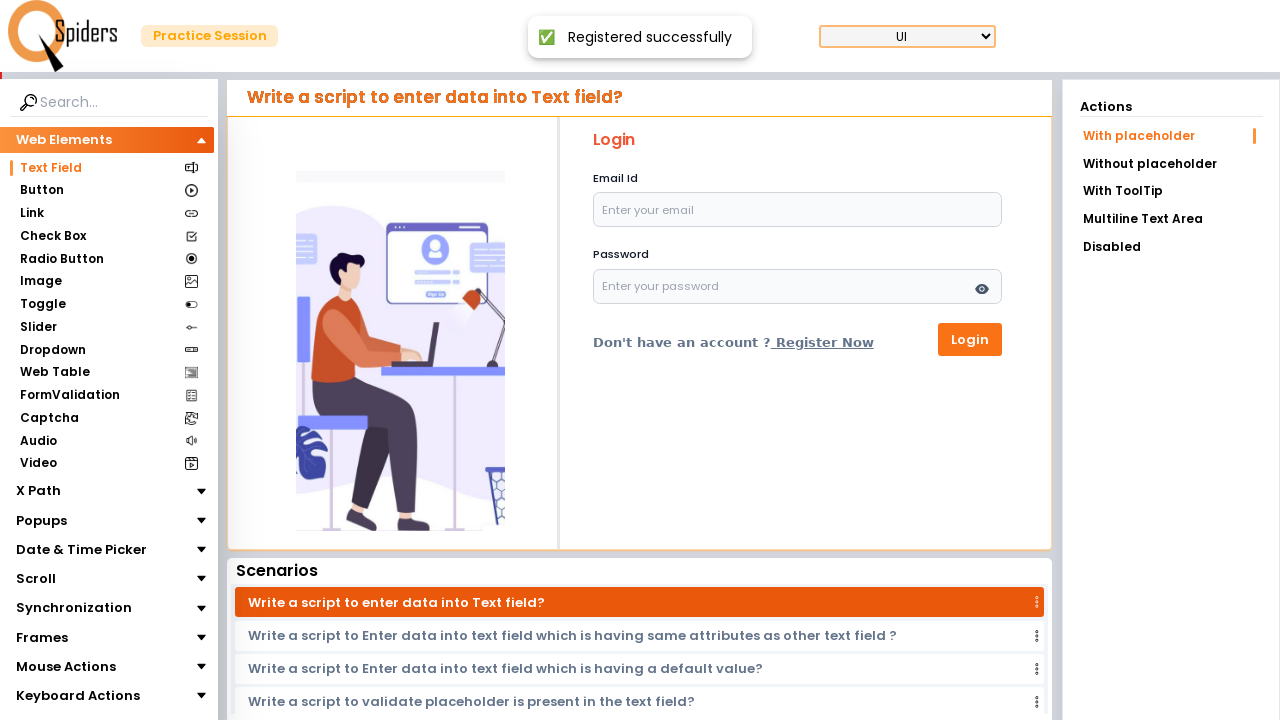

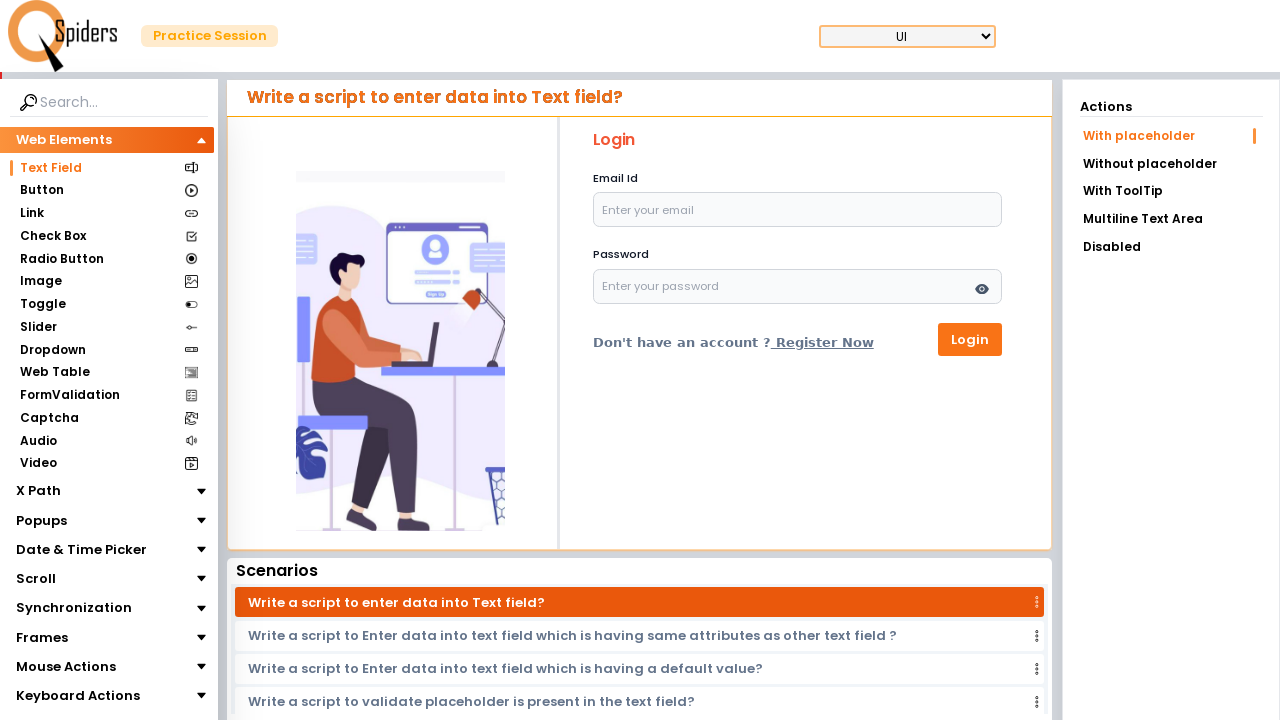